Tests user registration functionality by filling username, password, and confirm password fields, then submitting the registration form

Starting URL: https://crio-qkart-frontend-qa.vercel.app/register

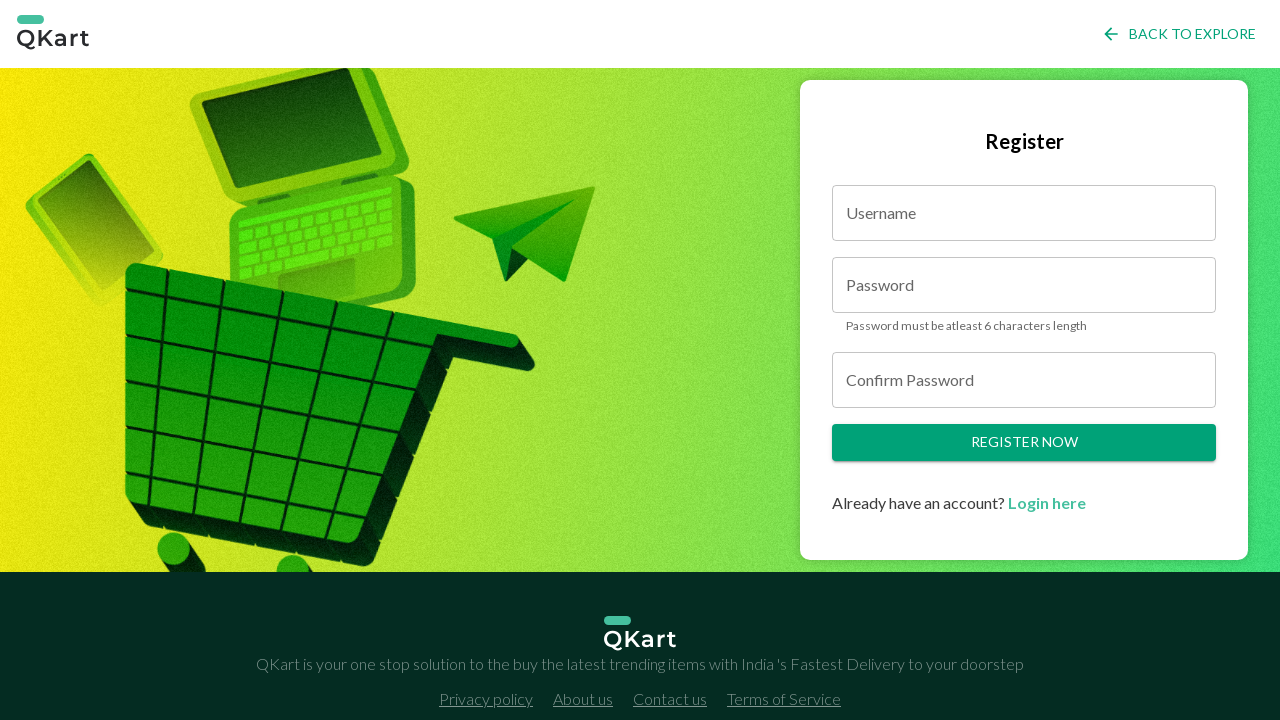

Filled username field with 'testuser_1772096780777' on #username
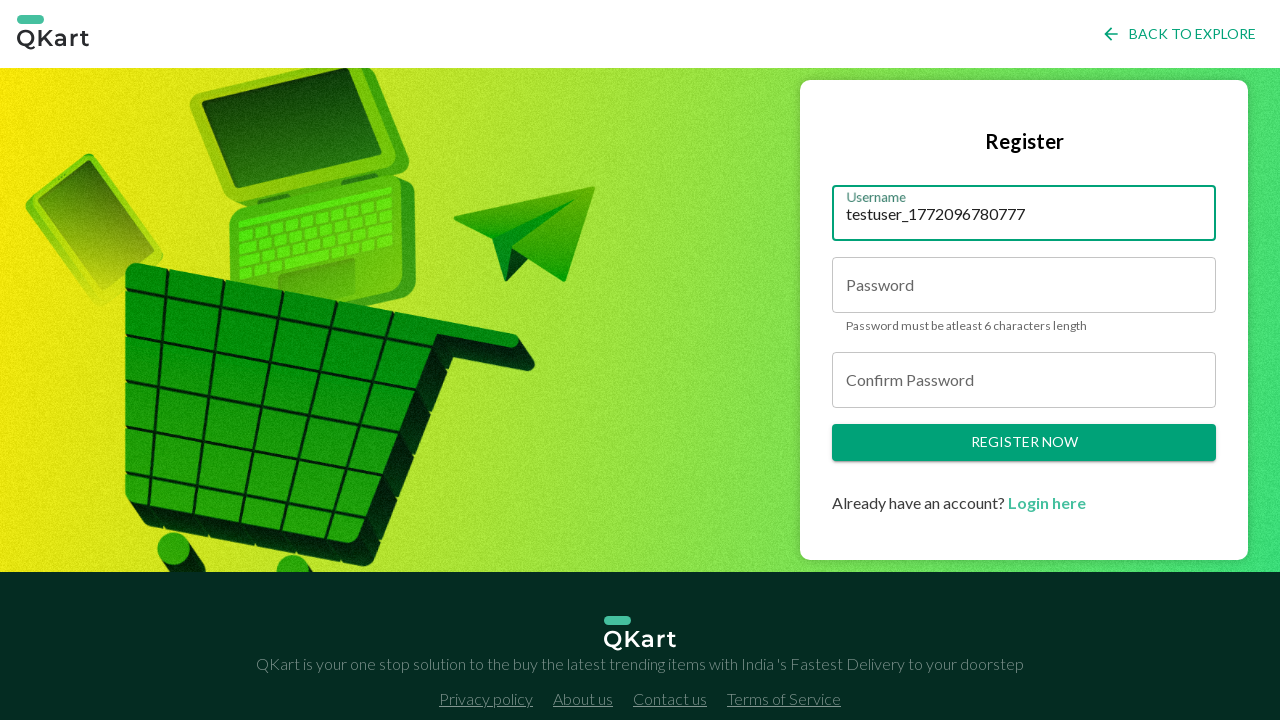

Filled password field with 'TestPassword123' on #password
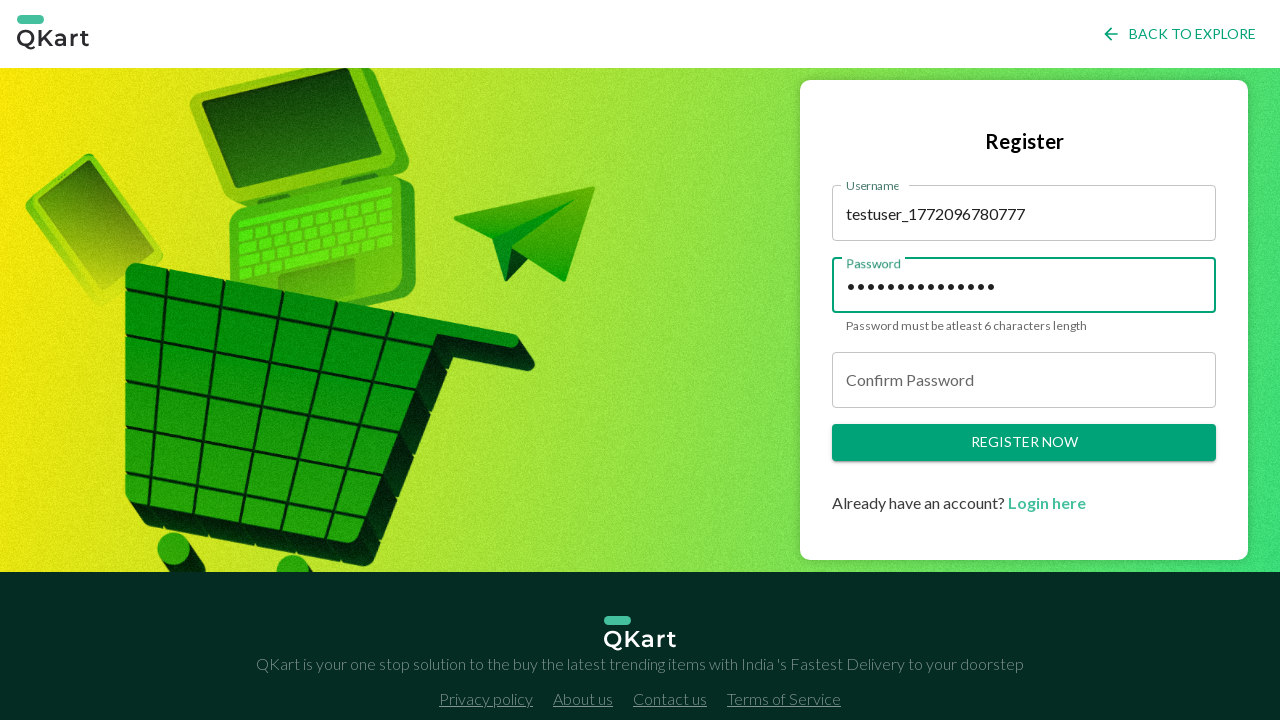

Filled confirm password field with 'TestPassword123' on #confirmPassword
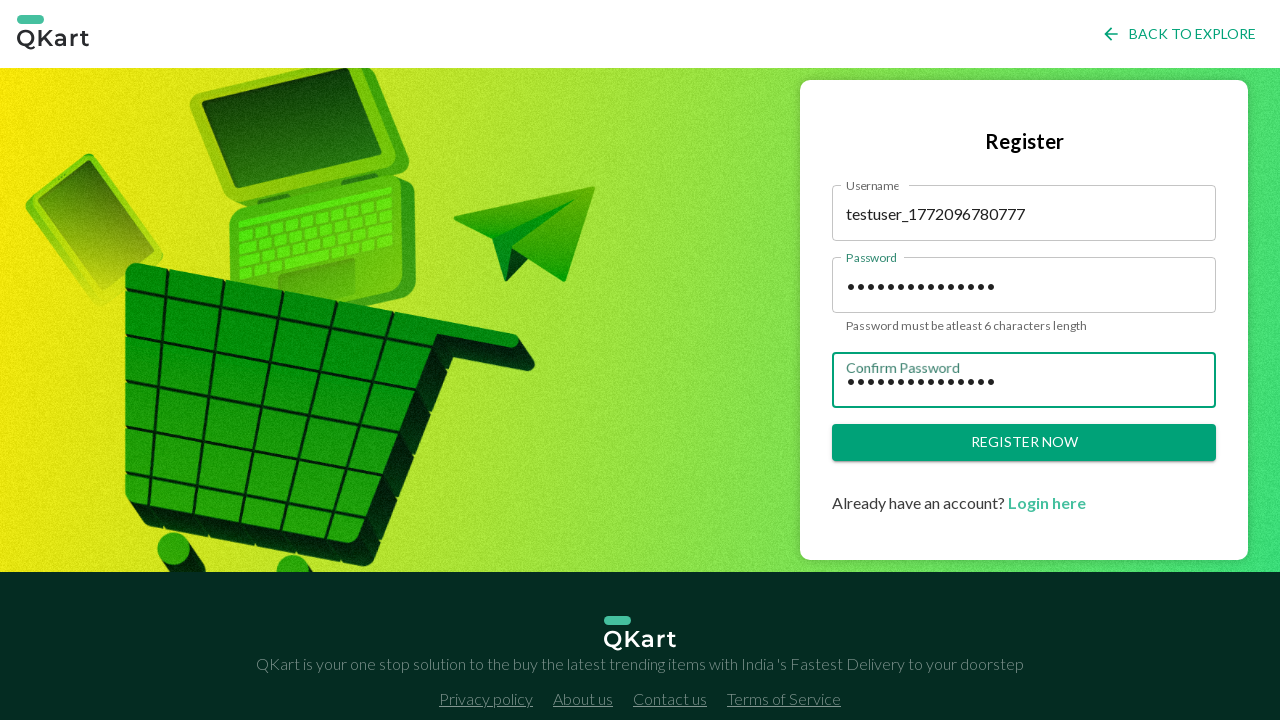

Clicked register button to submit the form at (1024, 443) on .button
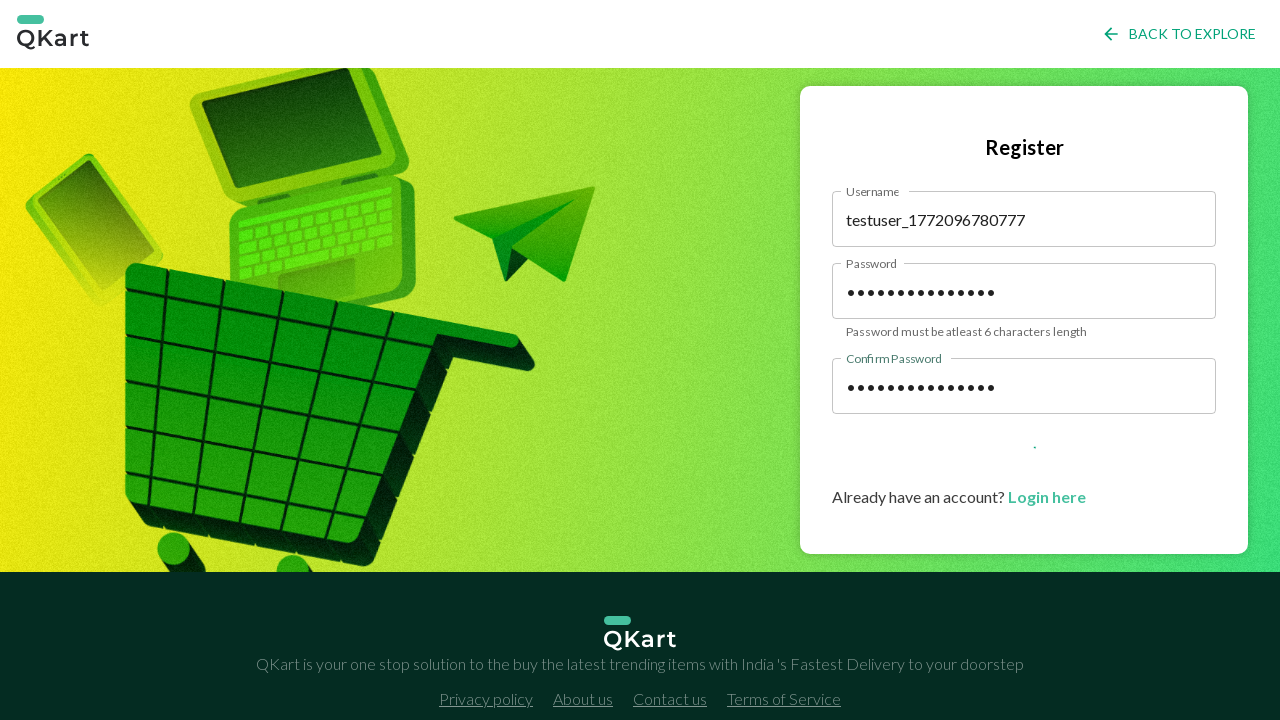

Successfully redirected to login page after registration
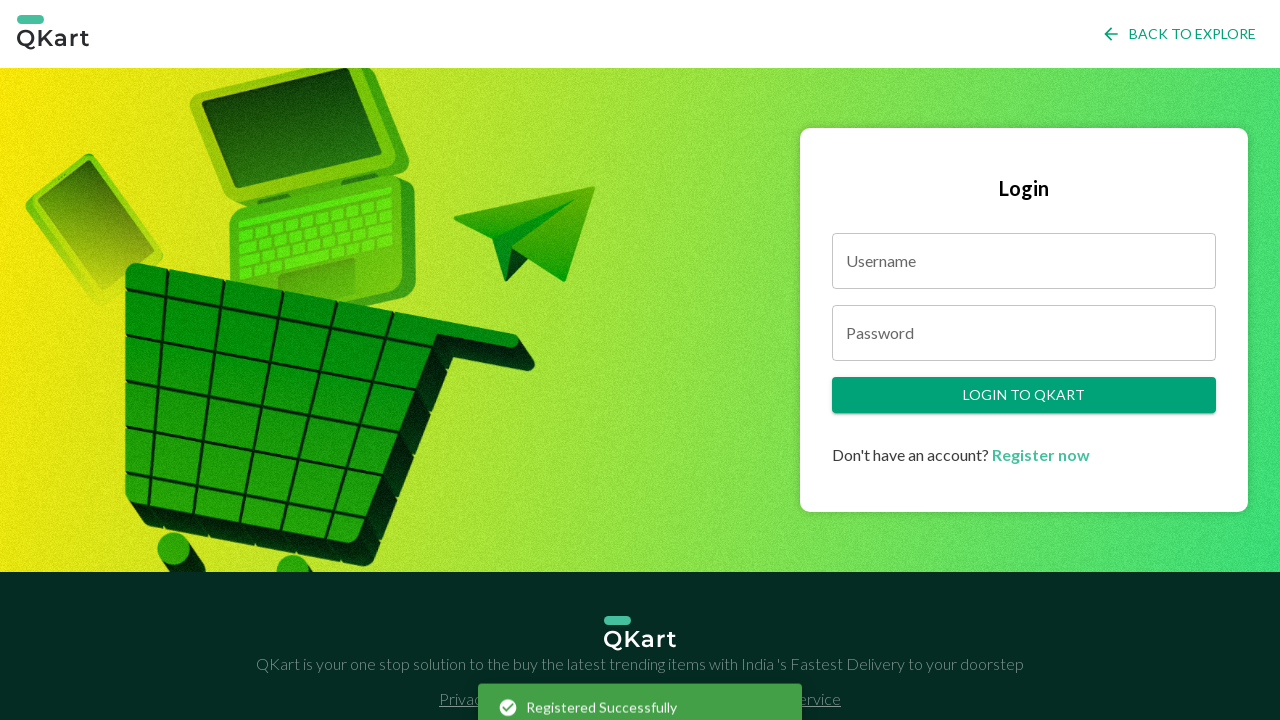

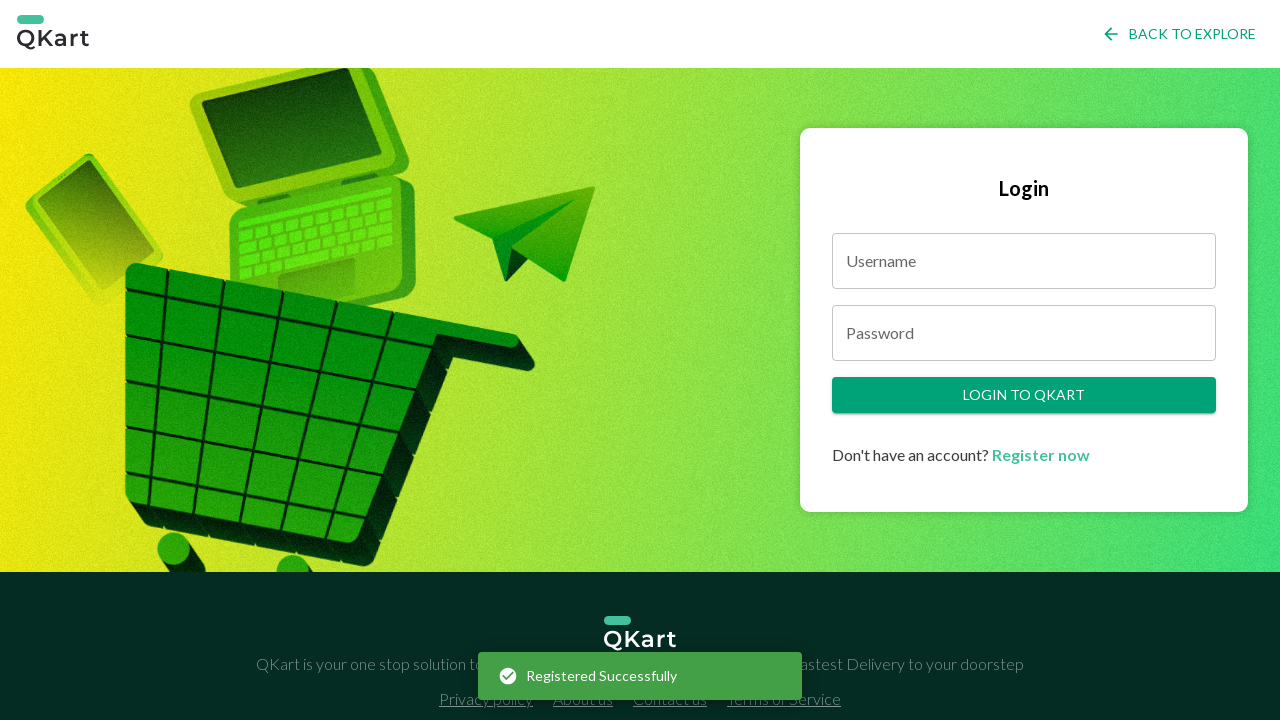